Tests search functionality on an e-commerce website by searching for a keyword and verifying the search results display correctly

Starting URL: https://danube-web.shop/

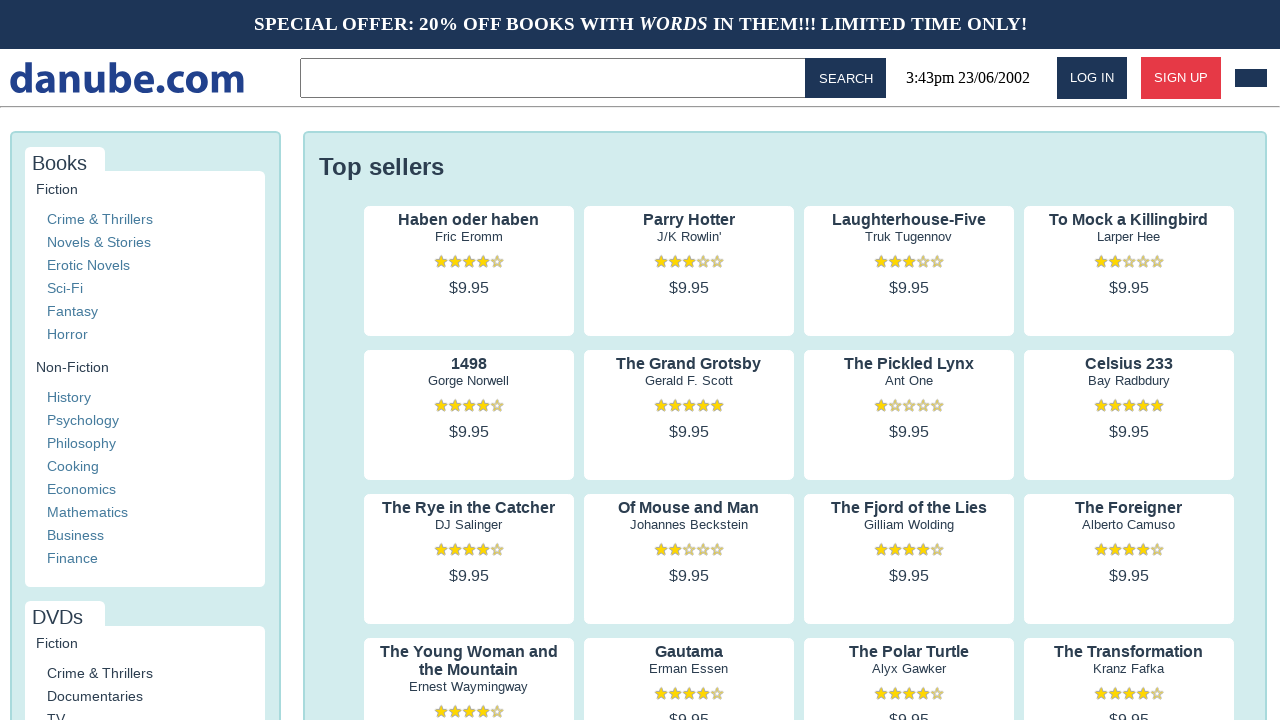

Clicked search input field in topbar at (556, 78) on .topbar > input
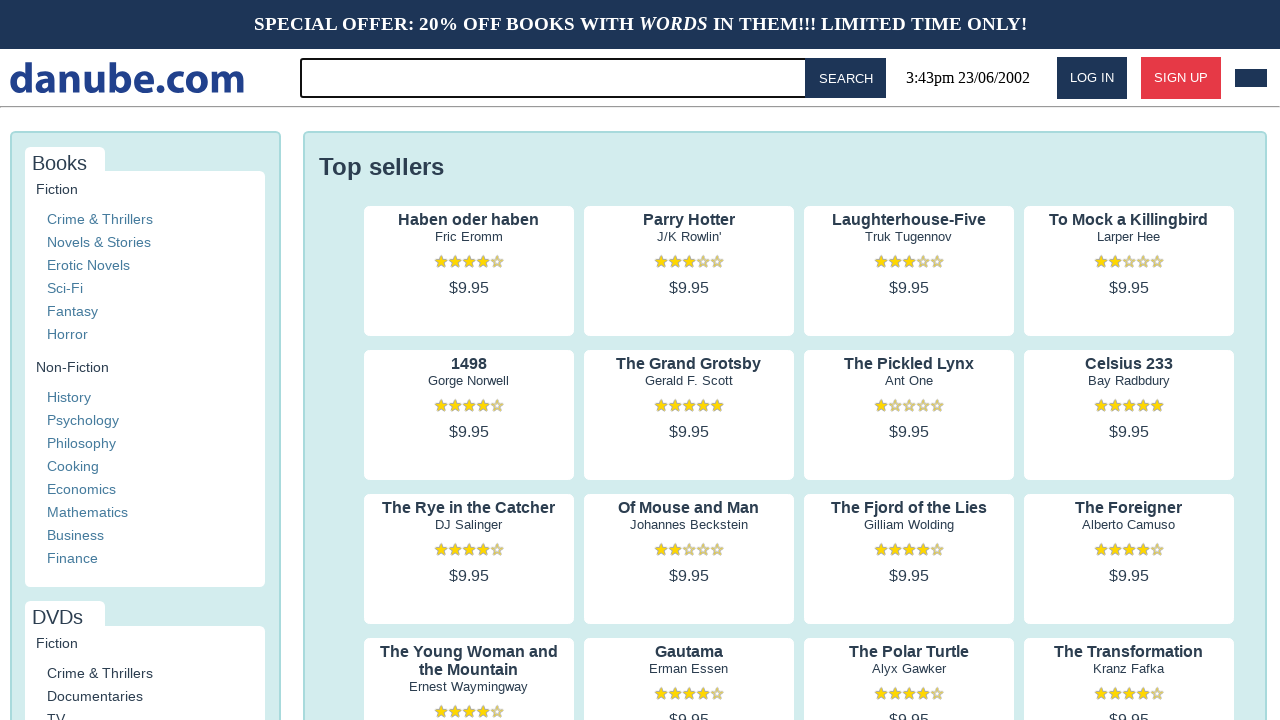

Typed search keyword 'for' into search field on .topbar > input
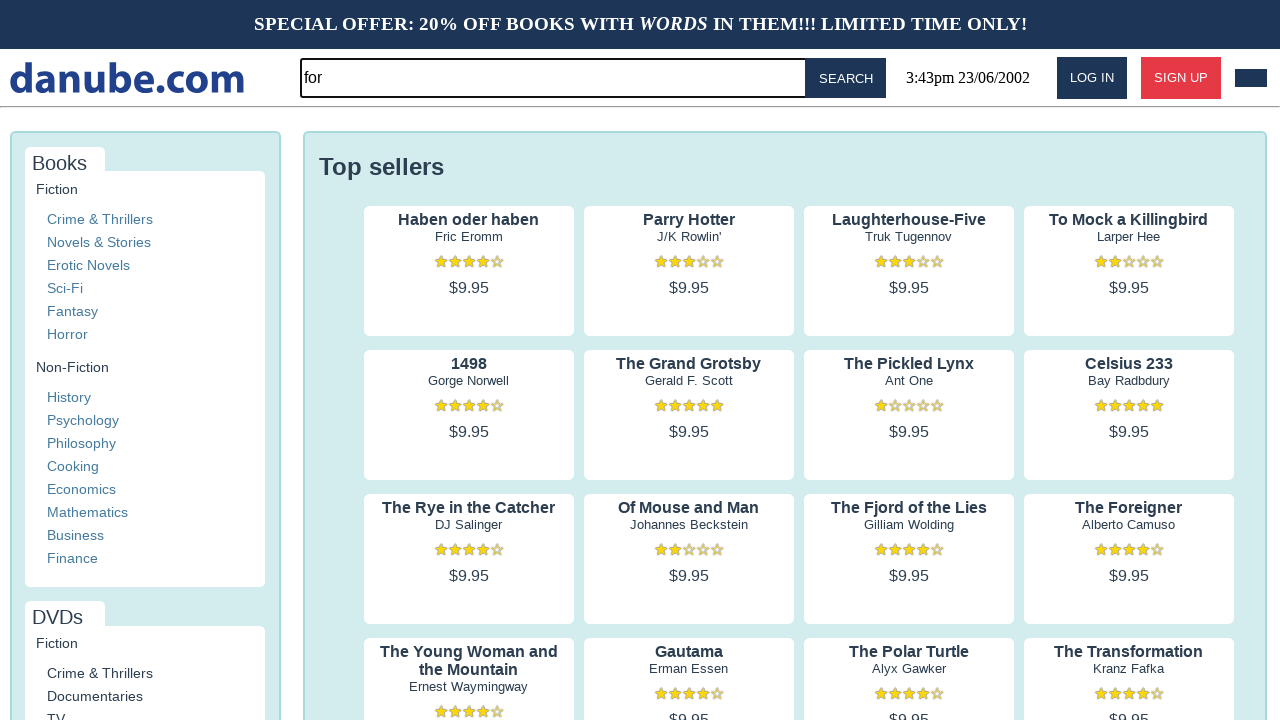

Clicked search button to submit search query at (846, 78) on #button-search
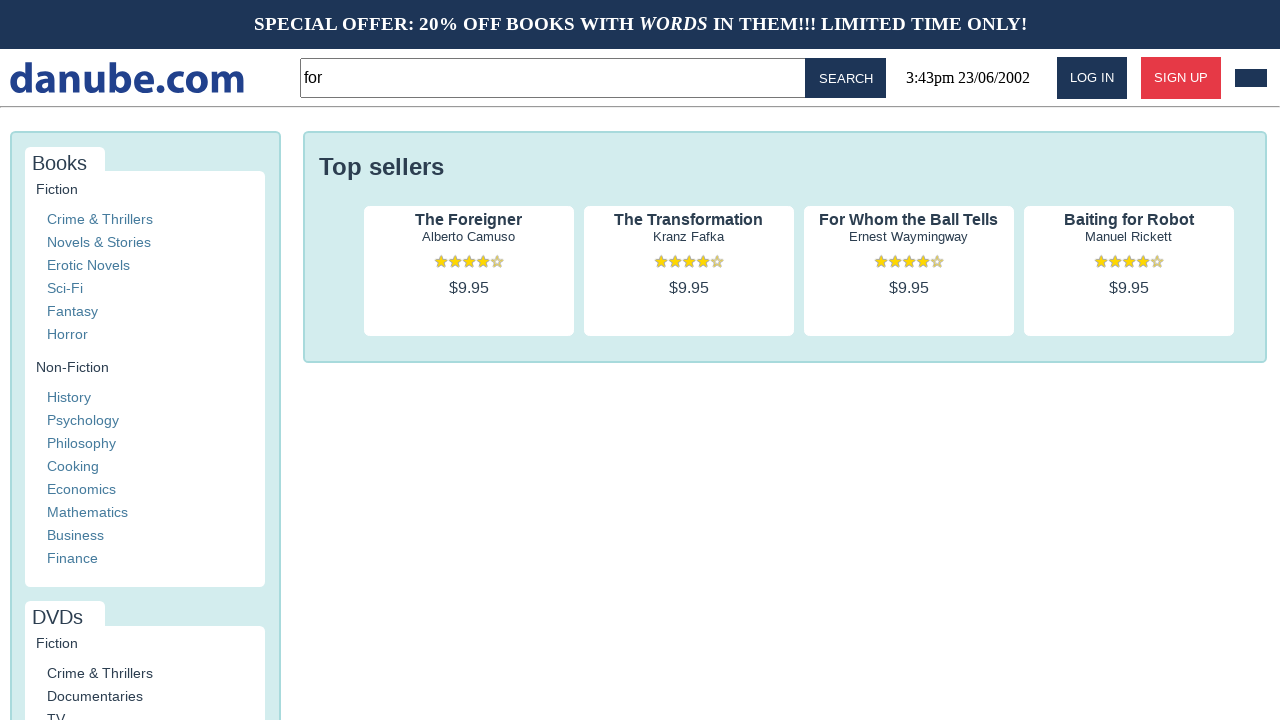

Search results loaded and first product title is visible
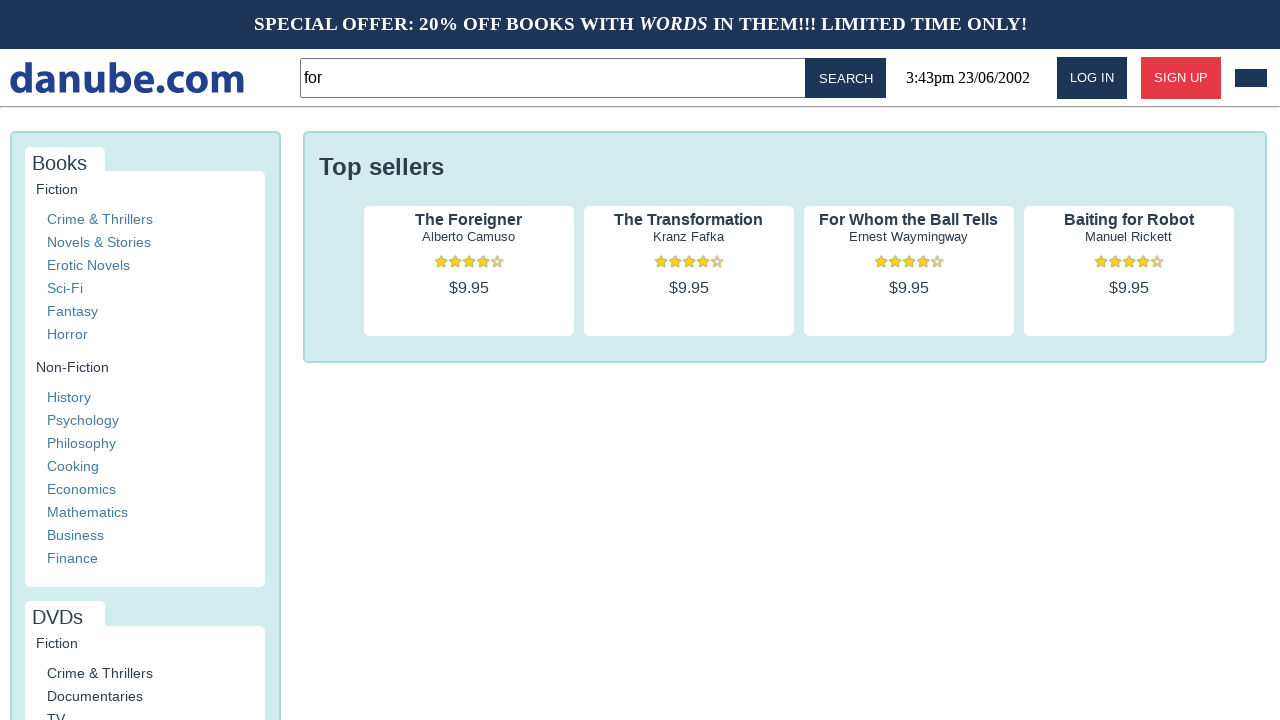

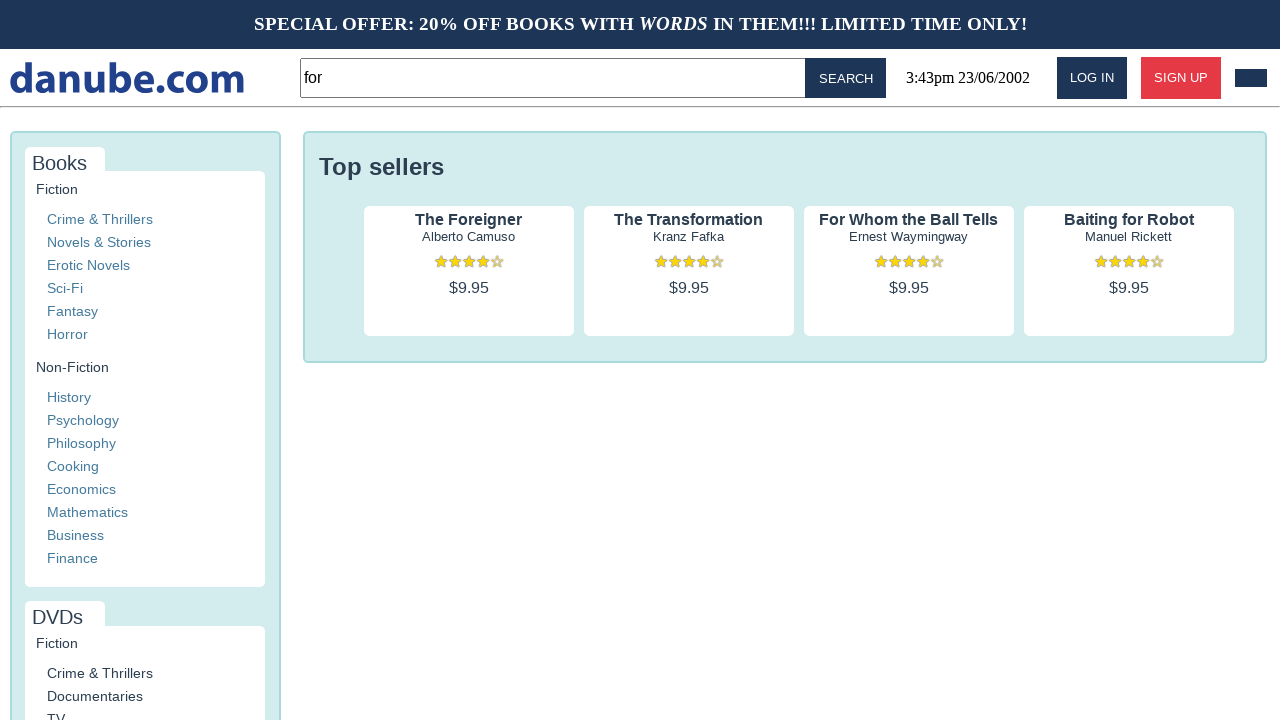